Opens a dropdown menu by clicking on it

Starting URL: https://www.letskodeit.com/practice

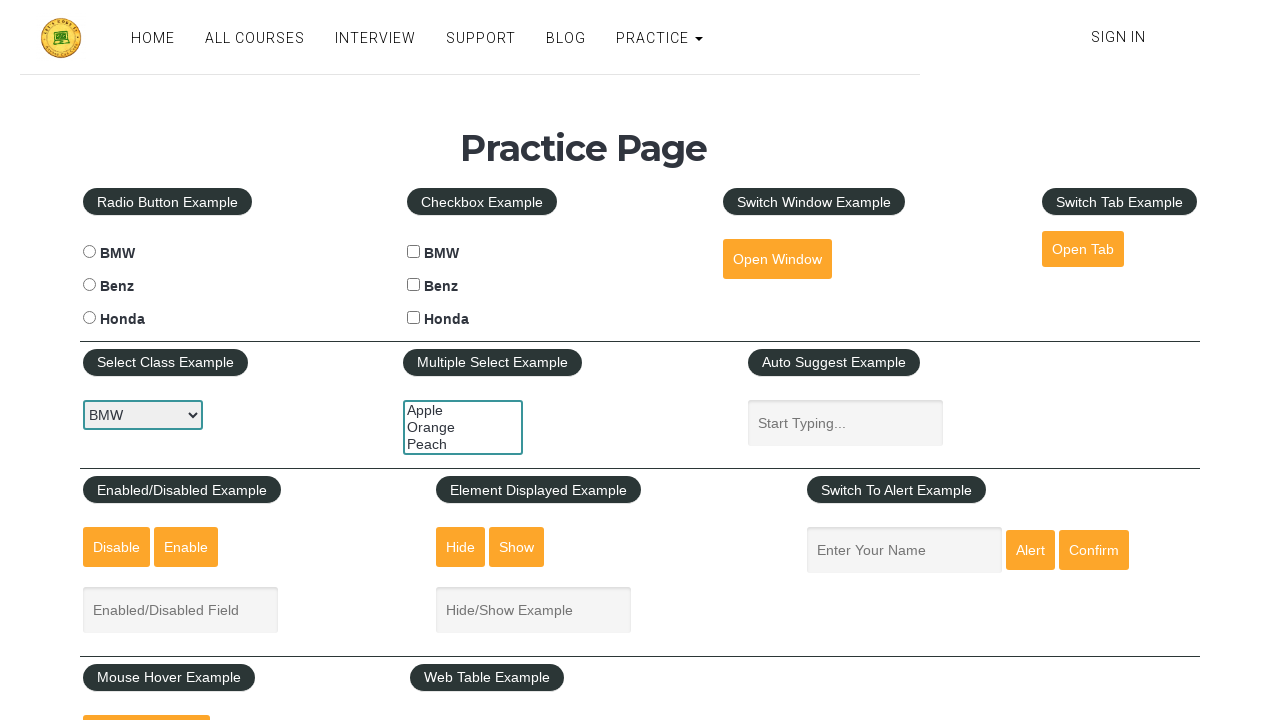

Clicked on dropdown menu to open it at (143, 415) on #carselect
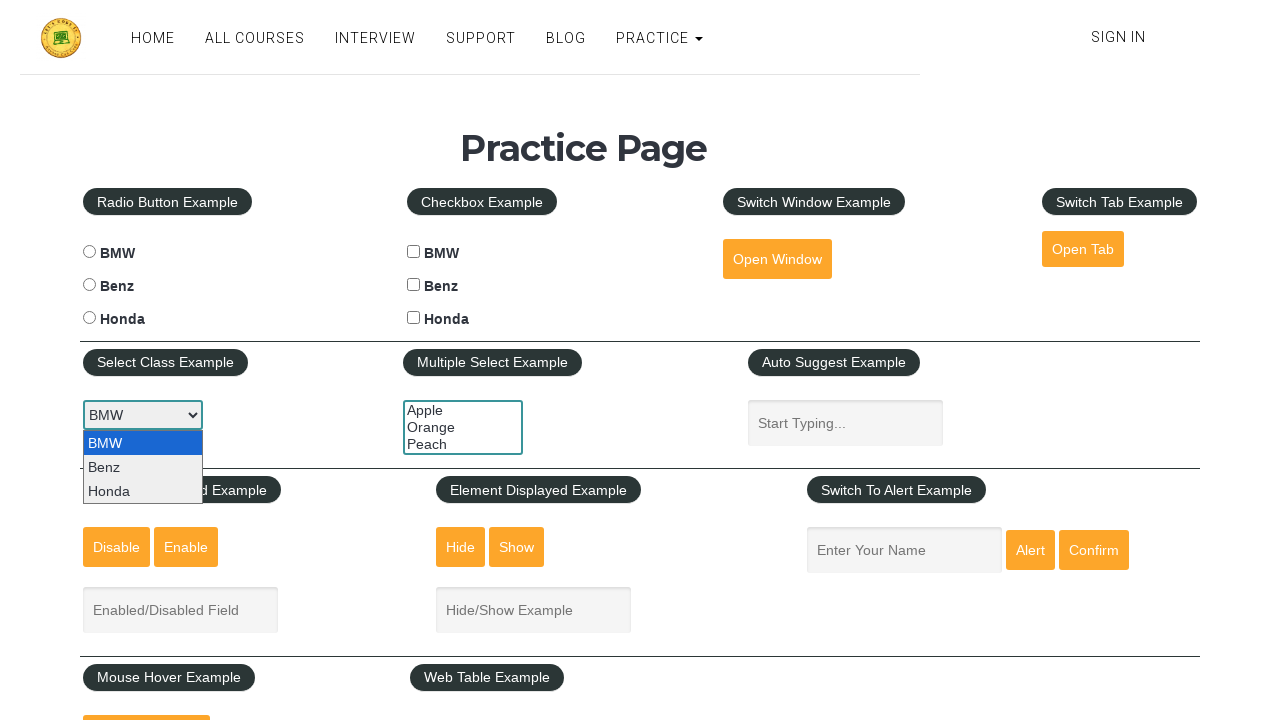

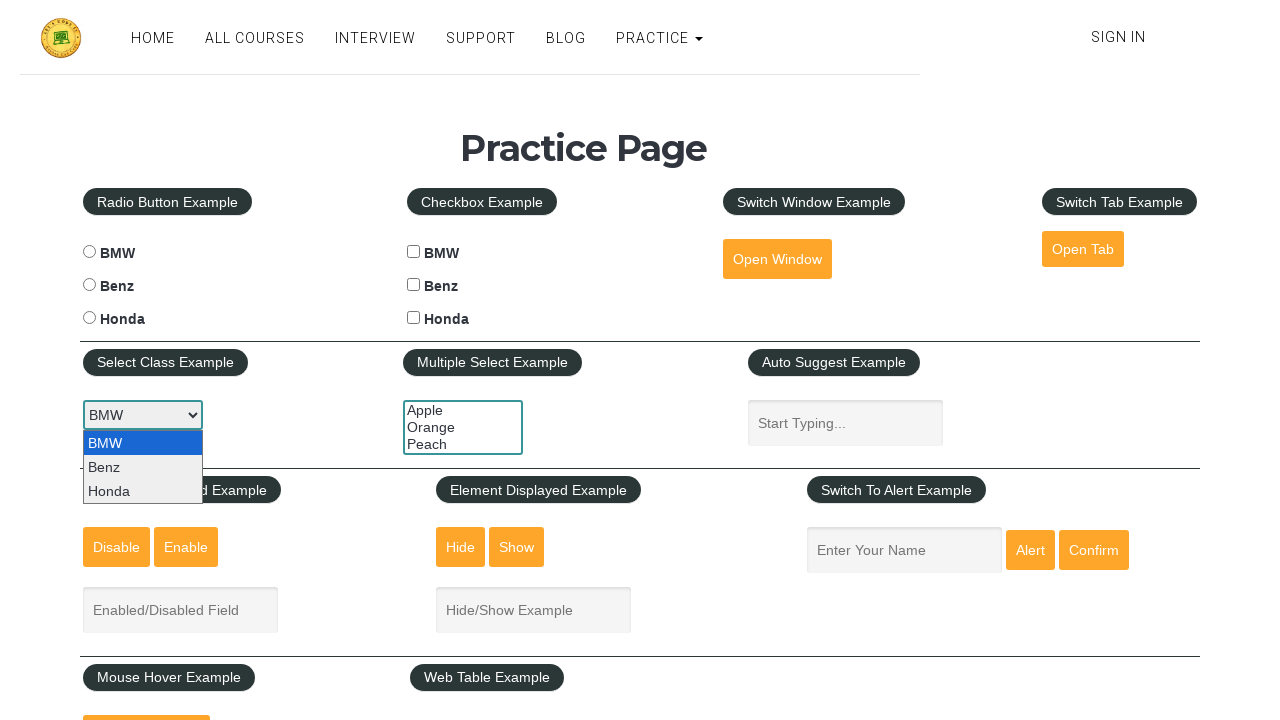